Navigates to the Weight Watchers find-a-workshop page and sets a specific viewport size to view the page content.

Starting URL: https://www.weightwatchers.com/us/find-a-workshop

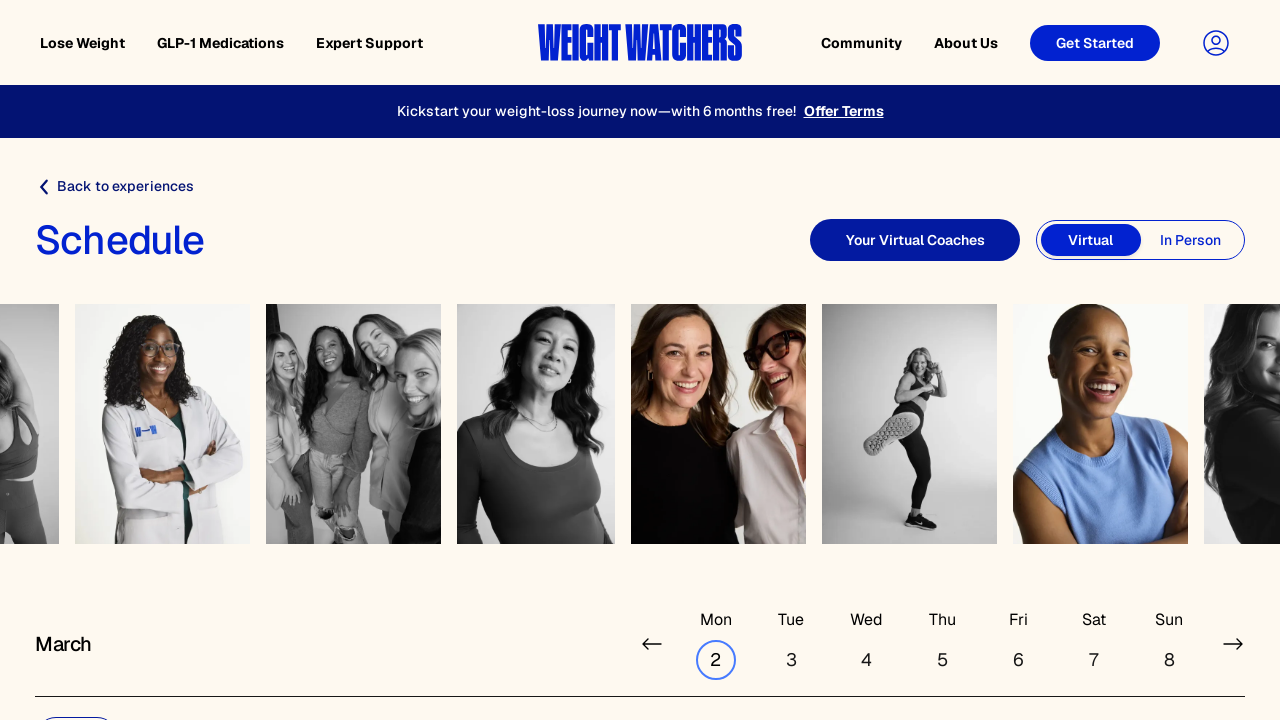

Set viewport size to 1920x1032
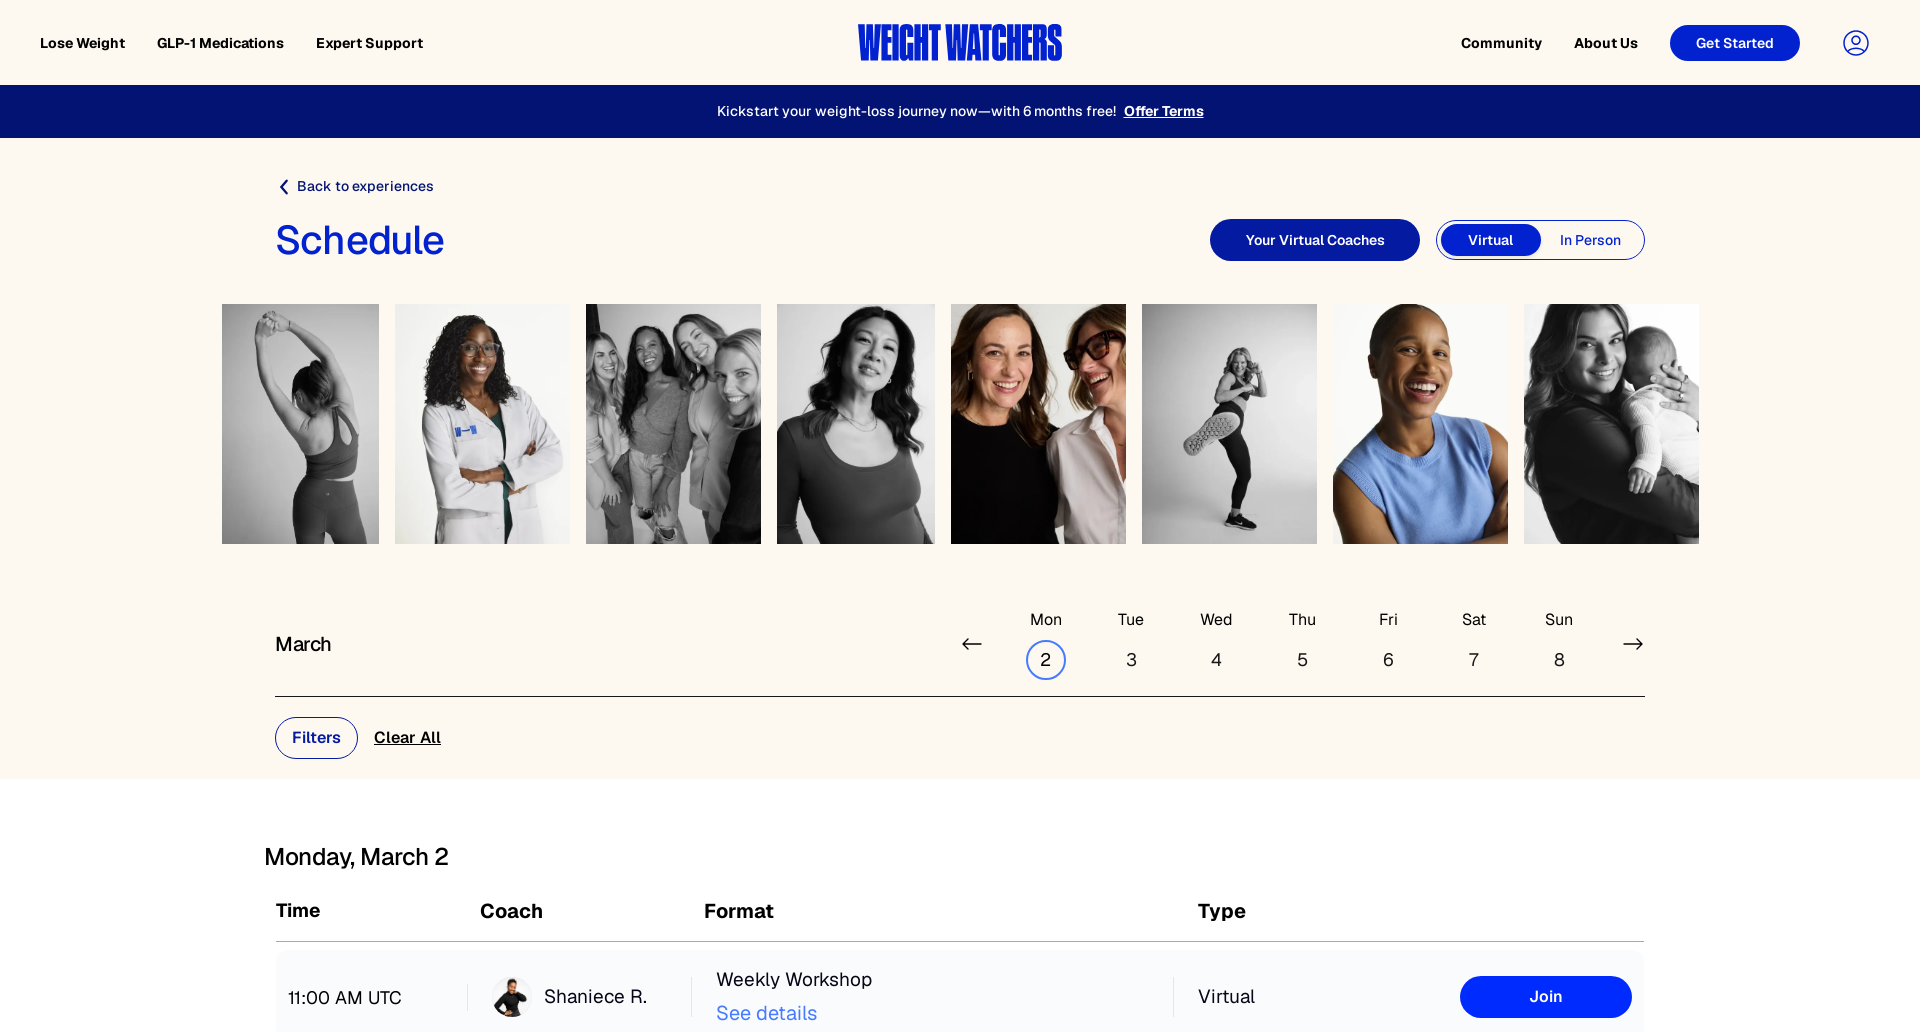

Weight Watchers find-a-workshop page loaded
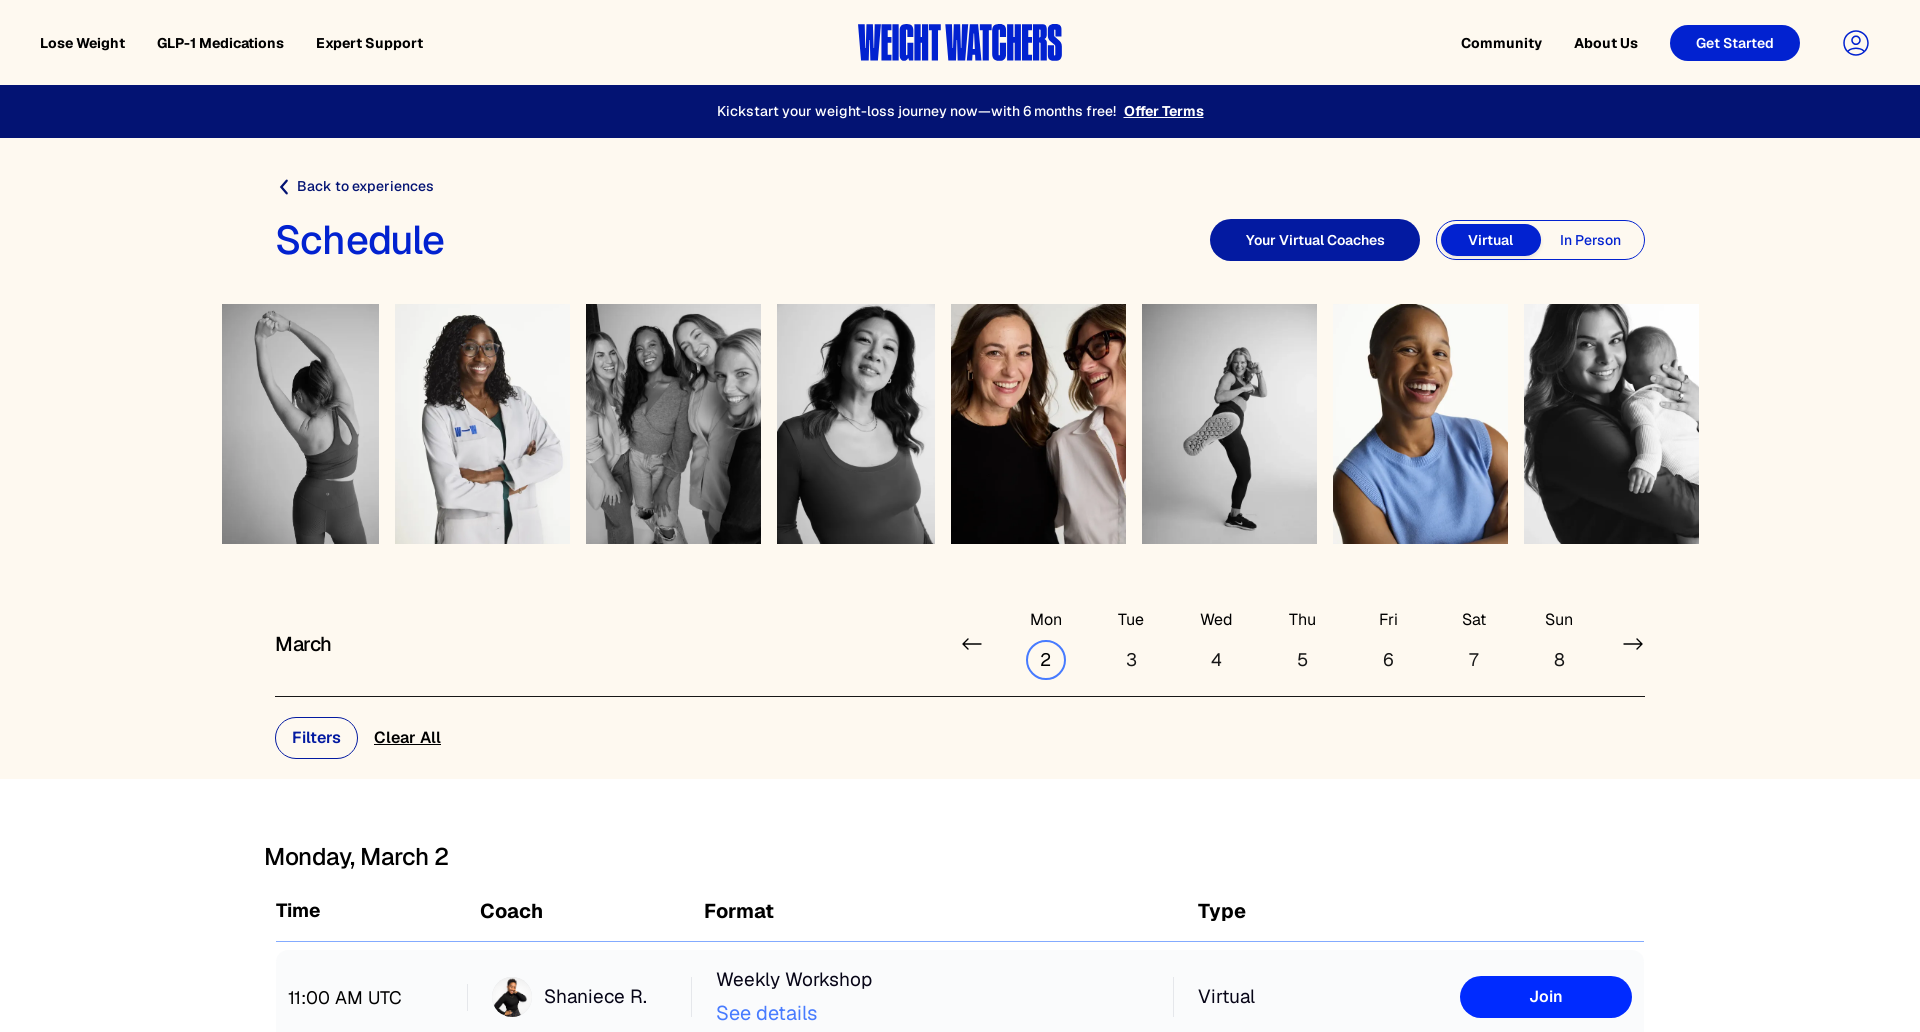

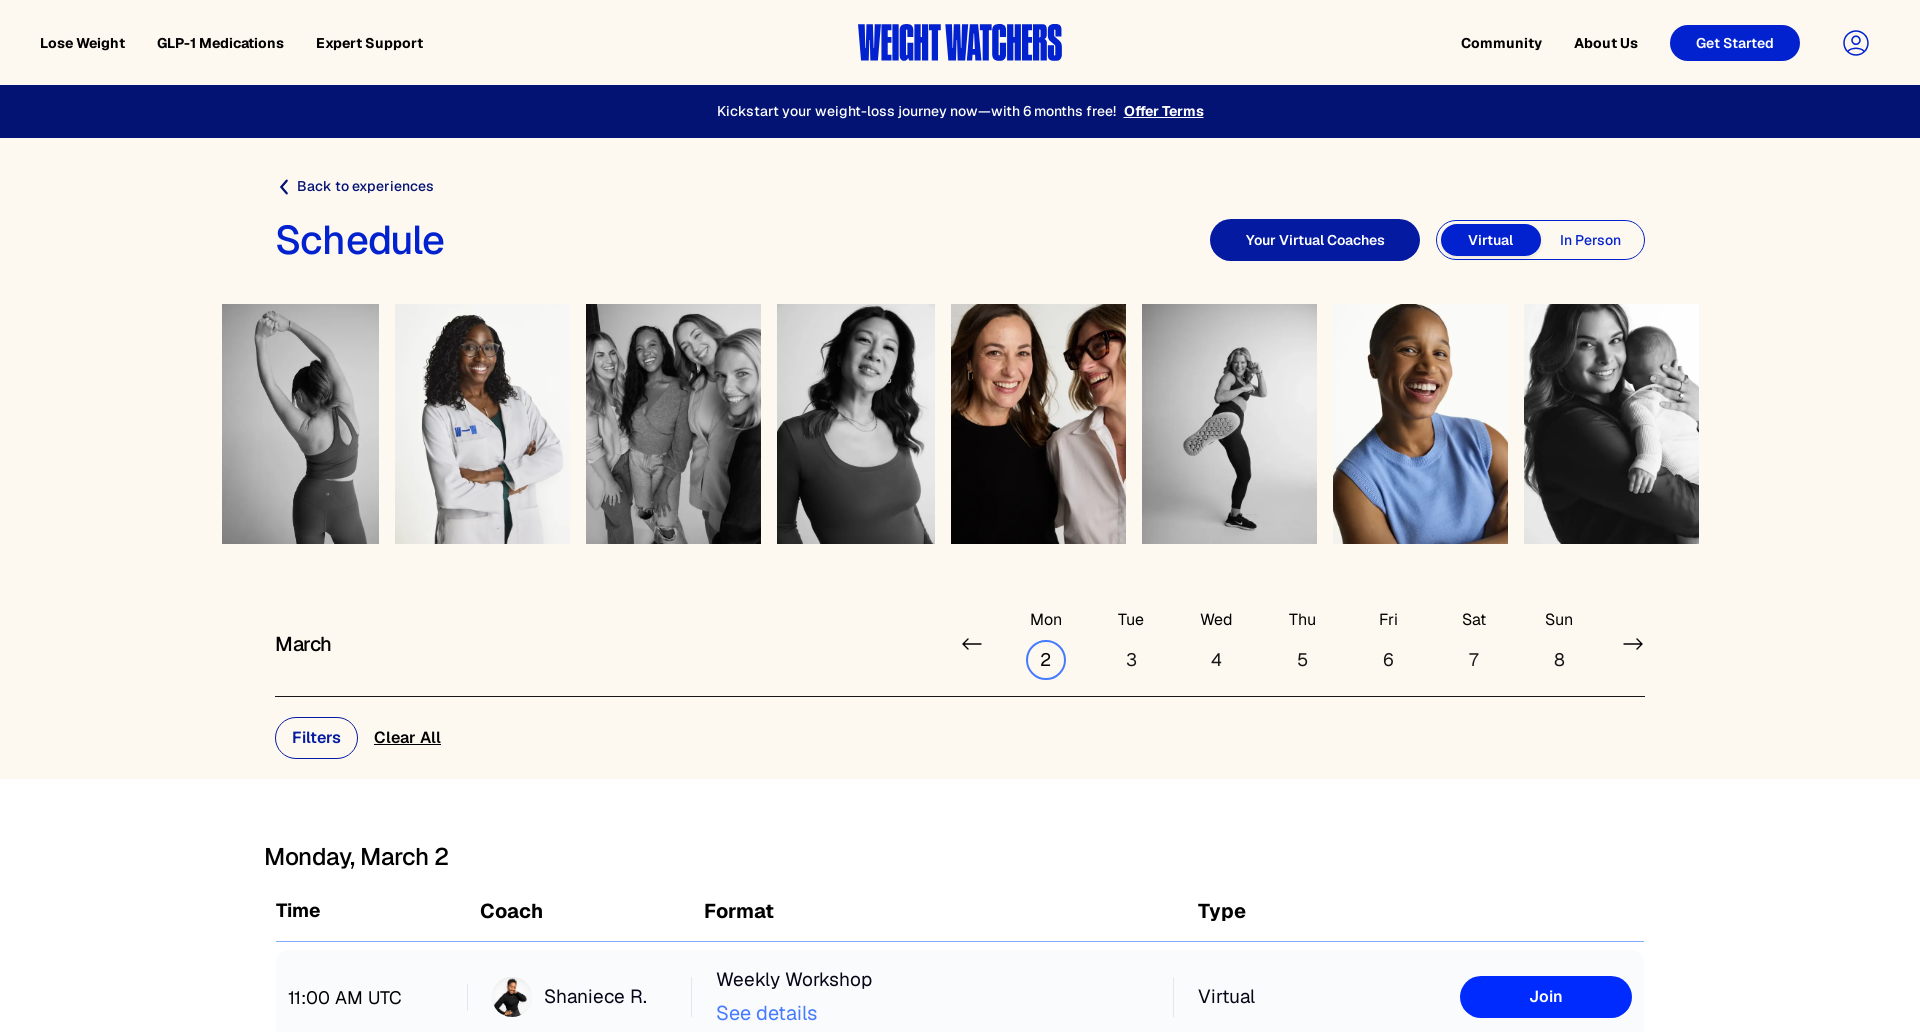